Navigates to the Playwright Python documentation site and clicks on the Docs link to access the documentation pages

Starting URL: https://playwright.dev/python

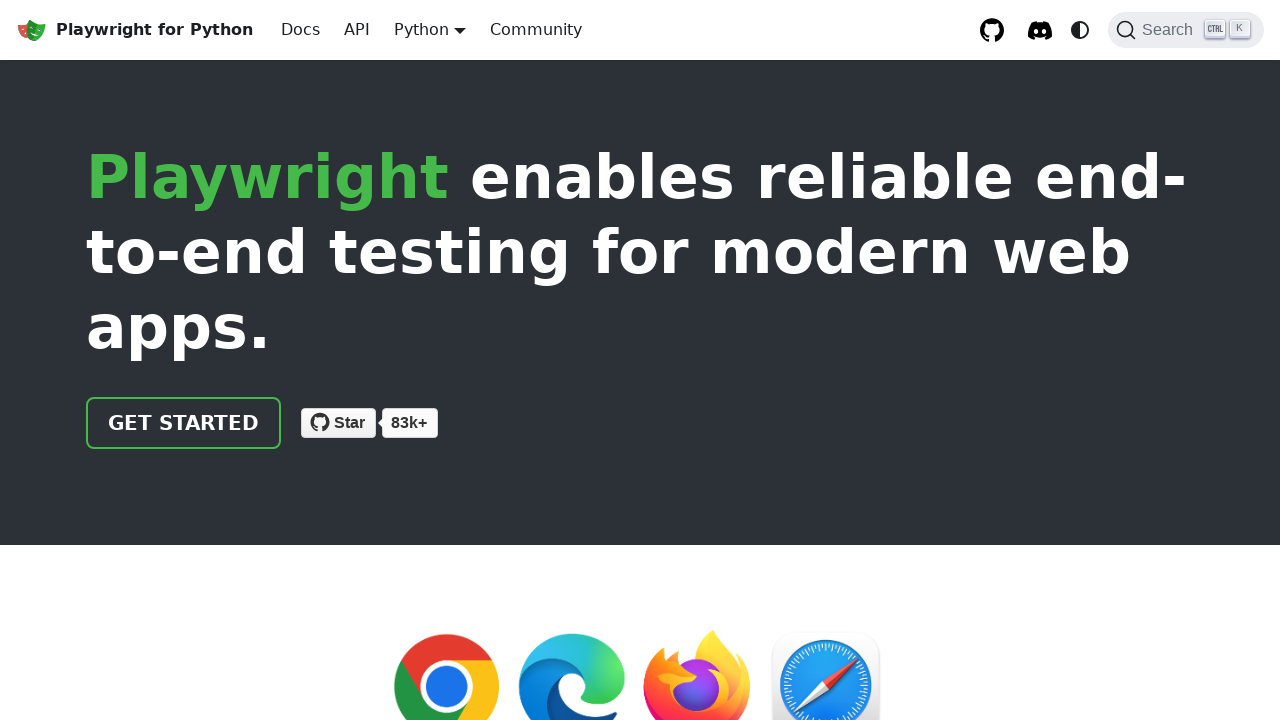

Clicked on the Docs link to access documentation pages at (300, 30) on internal:role=link[name="Docs"i]
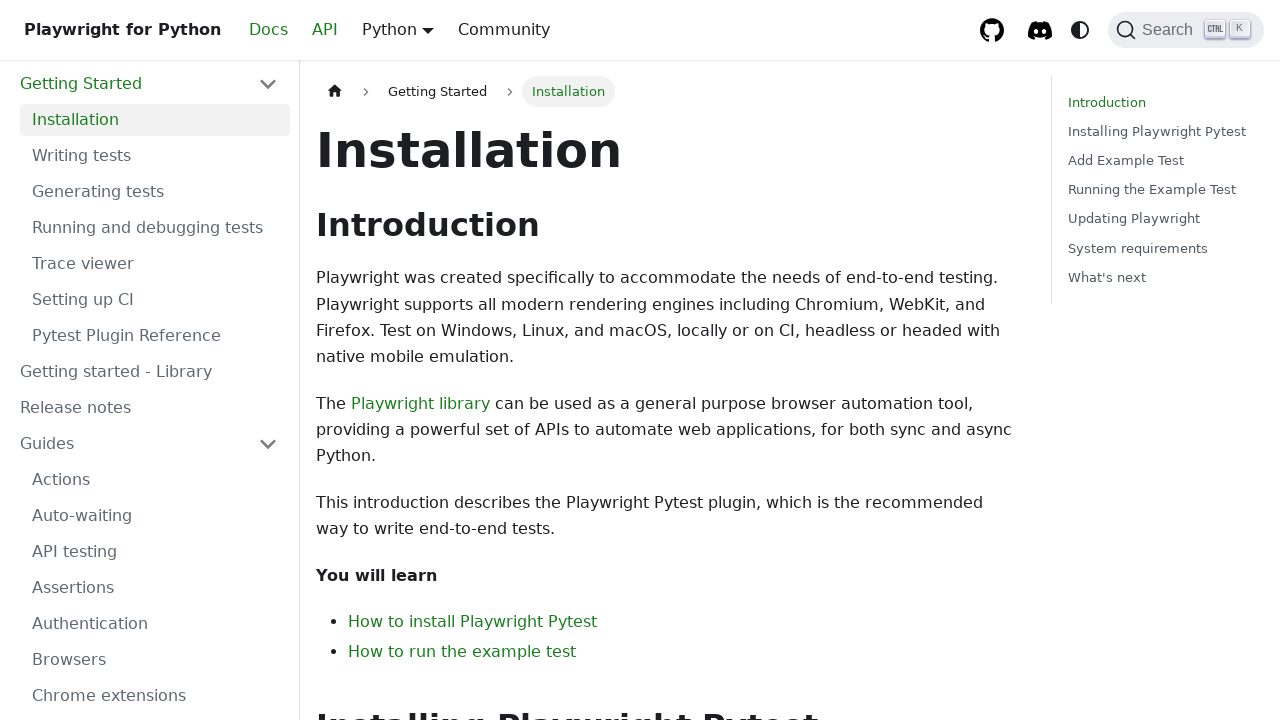

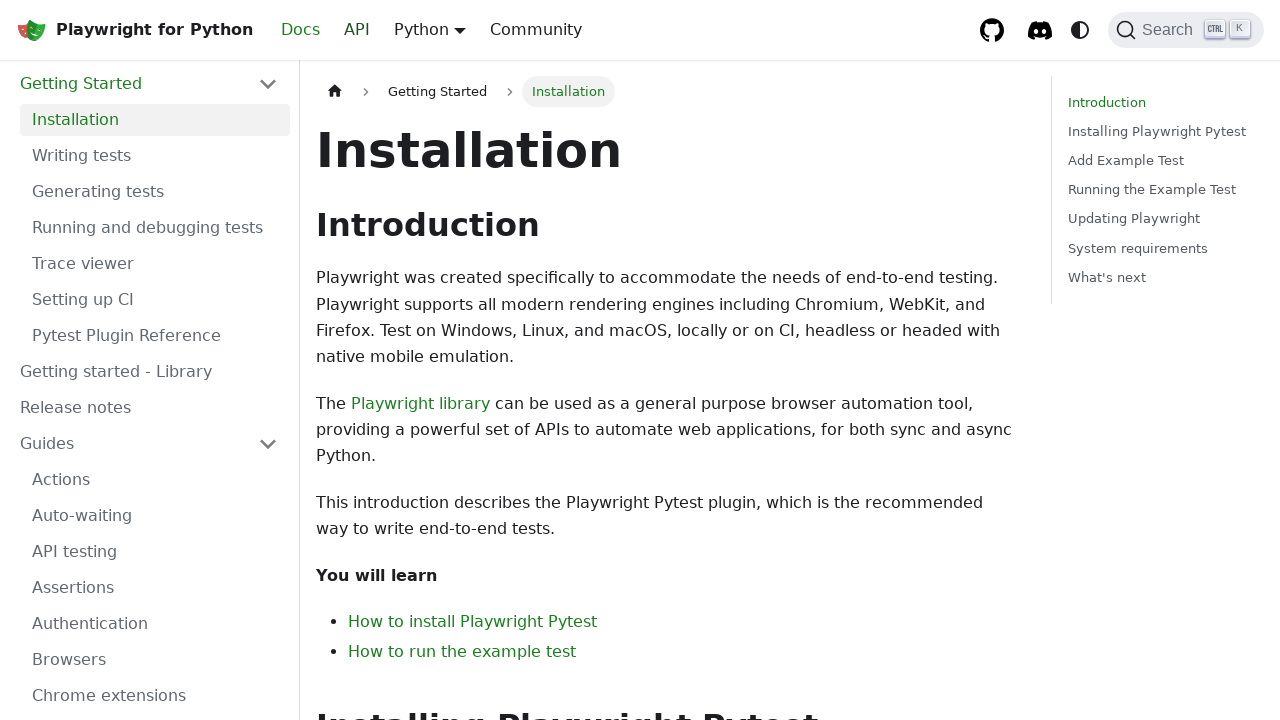